Tests form submission with empty fields by clicking submit without filling any fields

Starting URL: https://lm.skillbox.cc/qa_tester/module02/homework1/

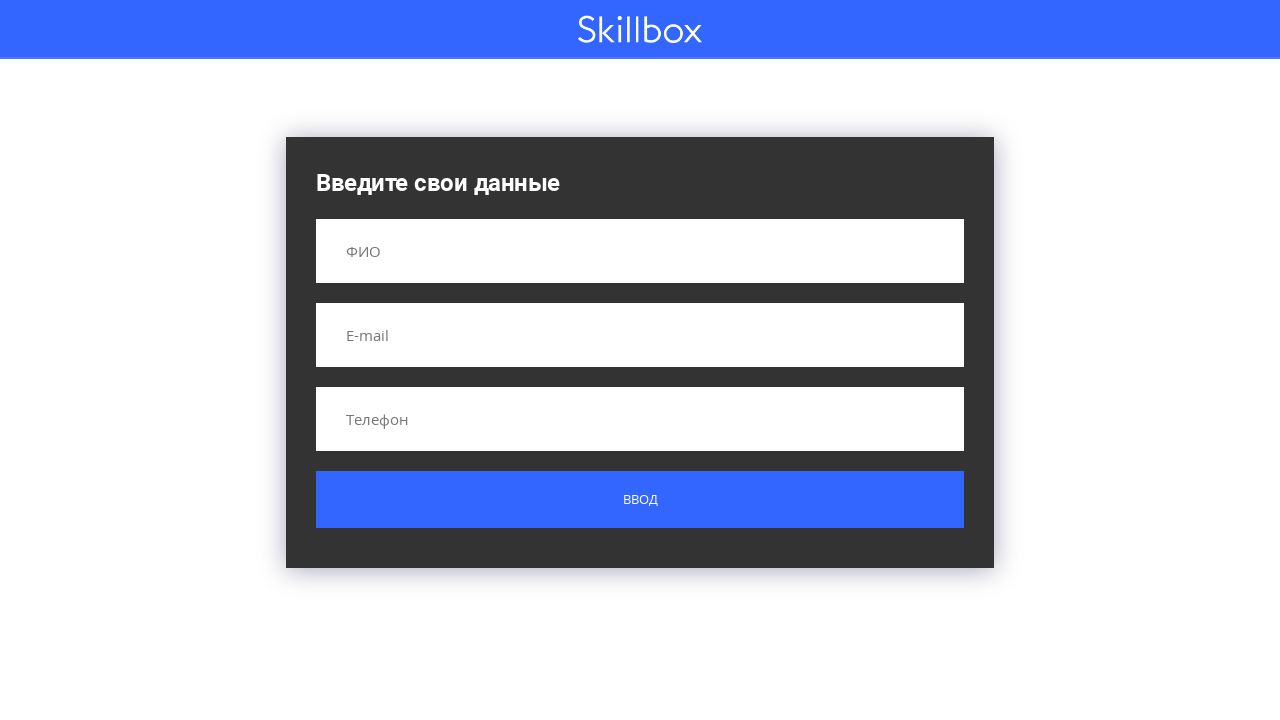

Navigated to form page
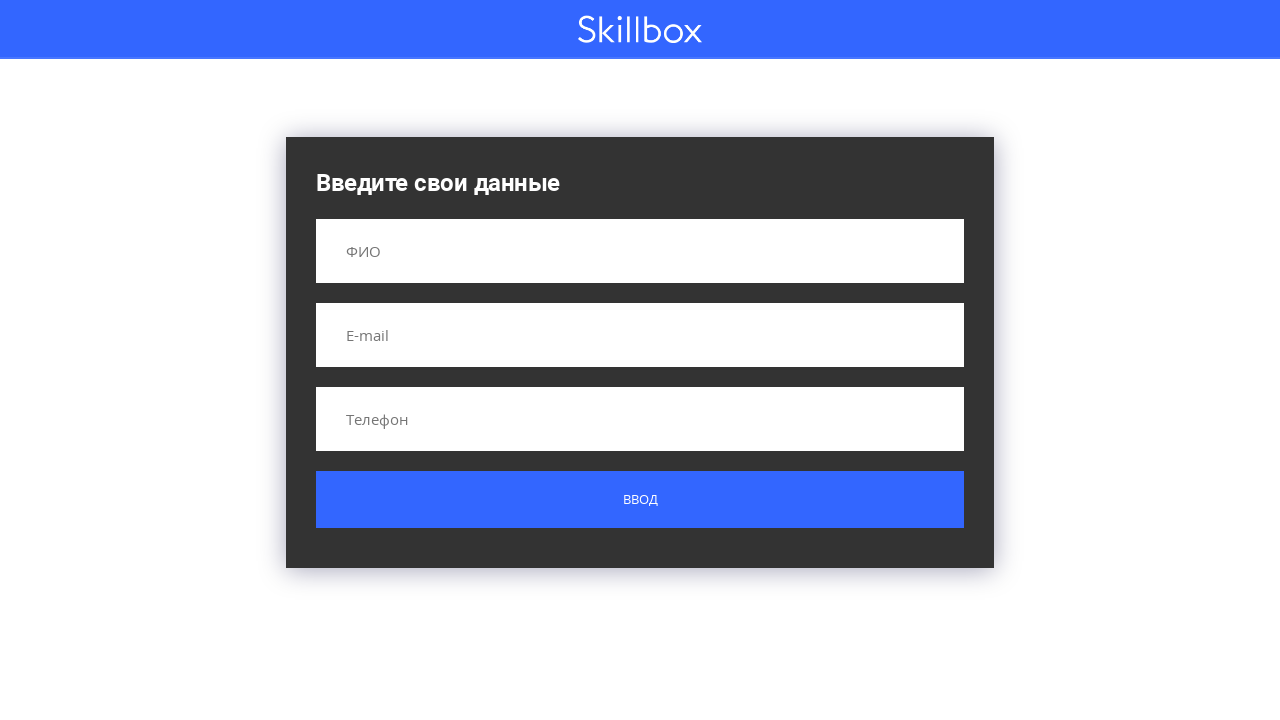

Clicked submit button without filling any fields at (640, 500) on .custom-form__button
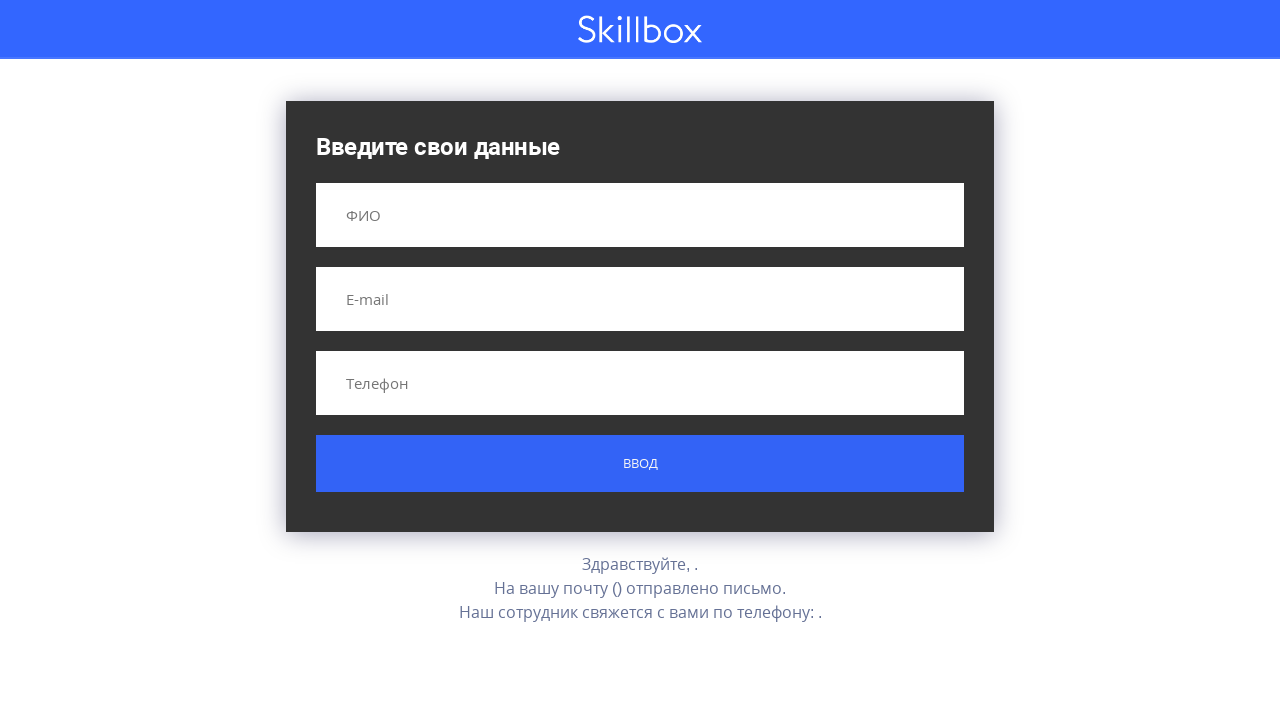

Result message appeared after empty form submission
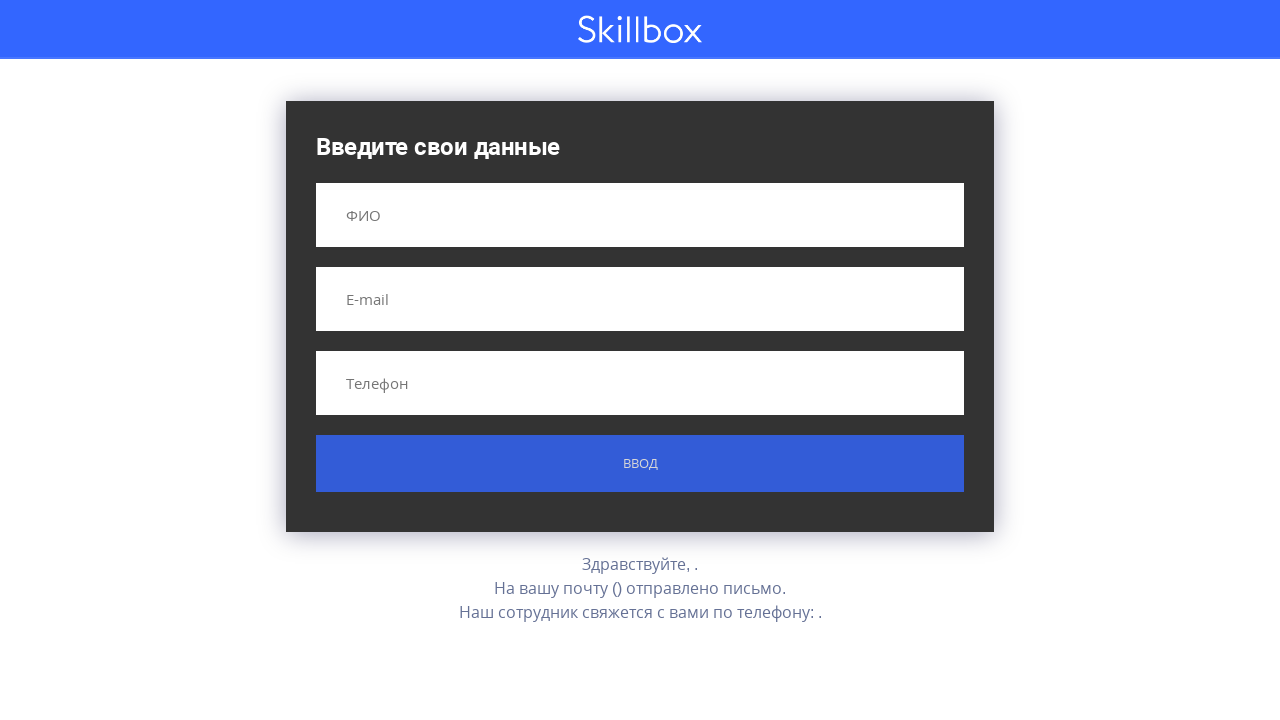

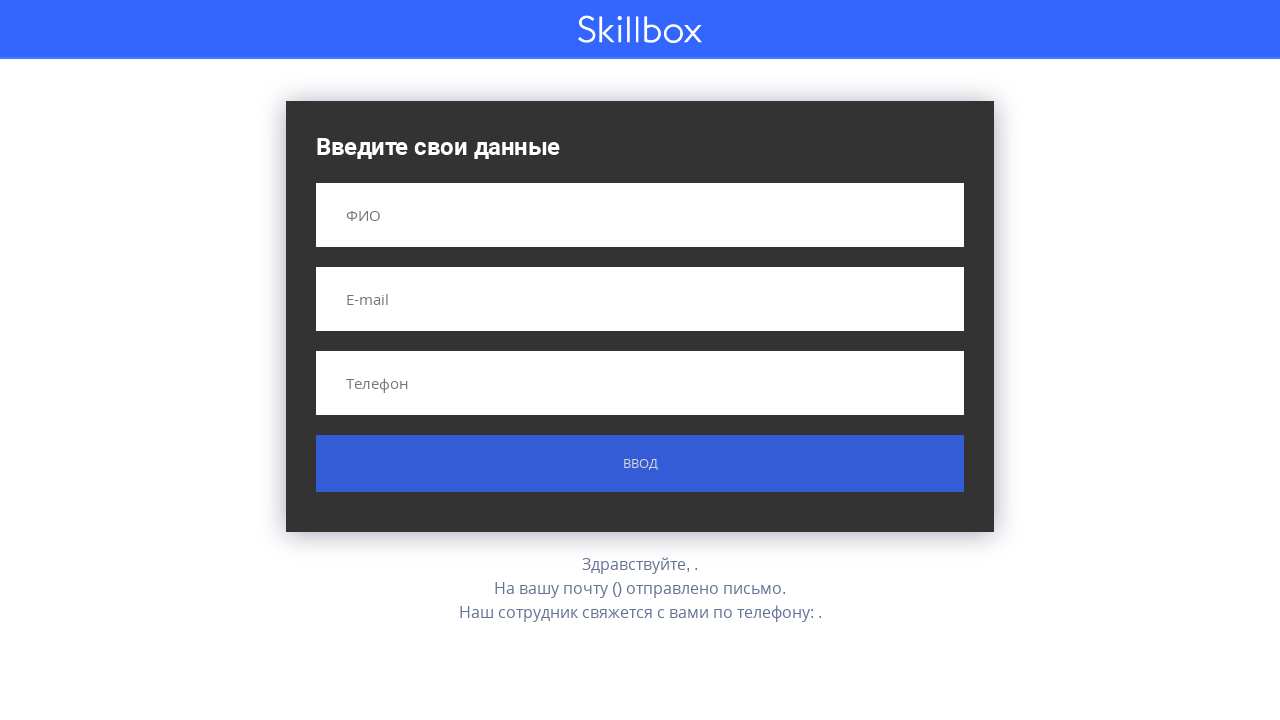